Tests interaction with a single iframe by filling a text input field inside the frame and verifying the value

Starting URL: https://demo.automationtesting.in/Frames.html

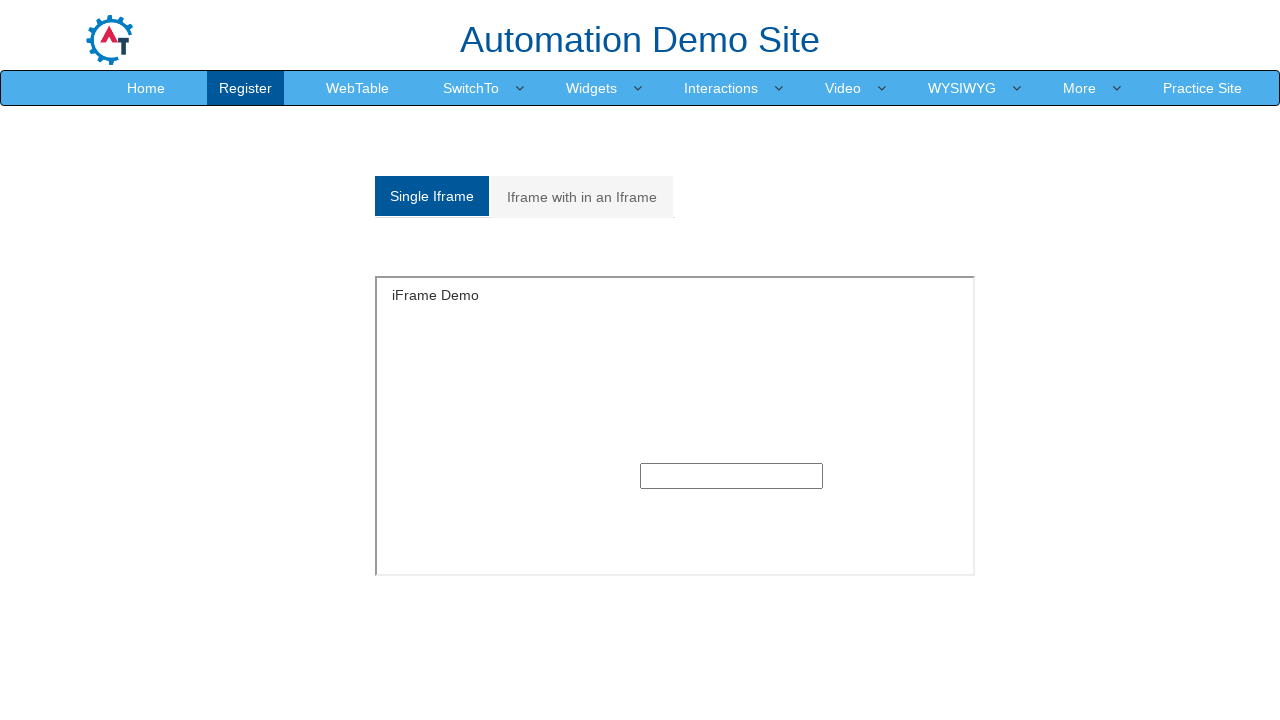

Located the single iframe with id 'singleframe'
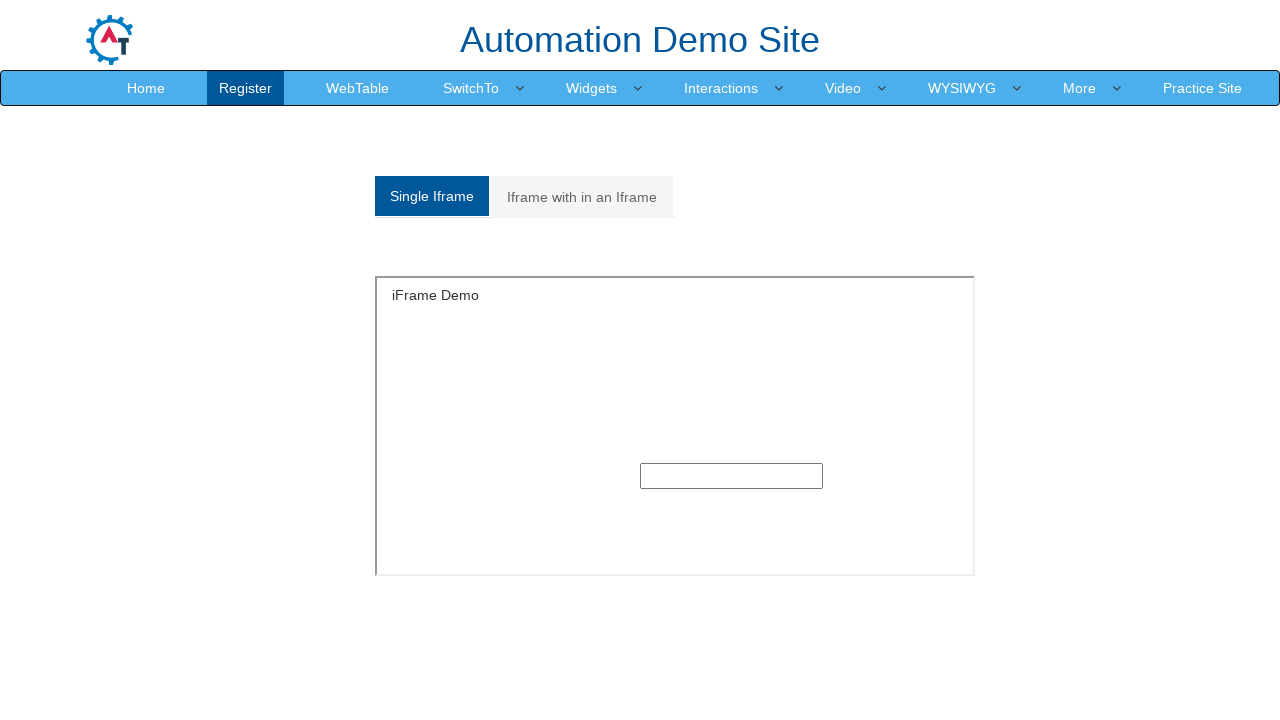

Filled text input field inside iframe with 'Anjali masal' on xpath=//iframe[@id='singleframe'] >> internal:control=enter-frame >> xpath=//inp
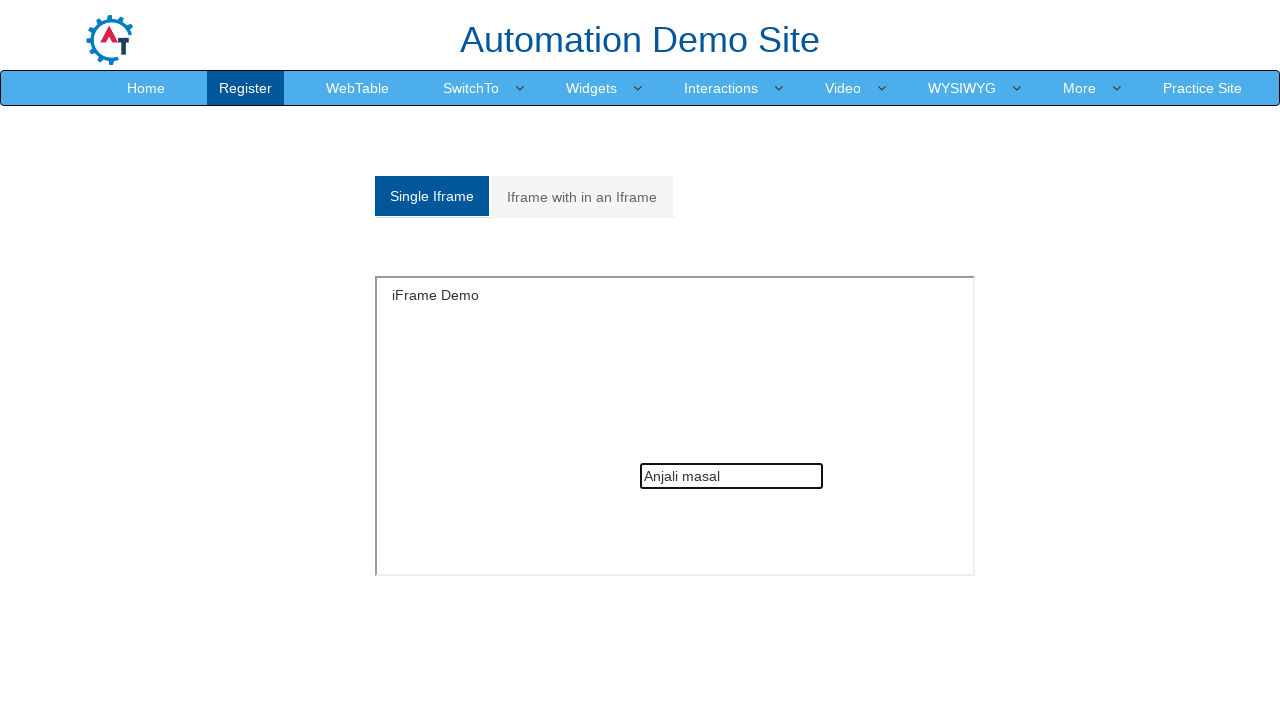

Verified text input field contains 'Anjali masal'
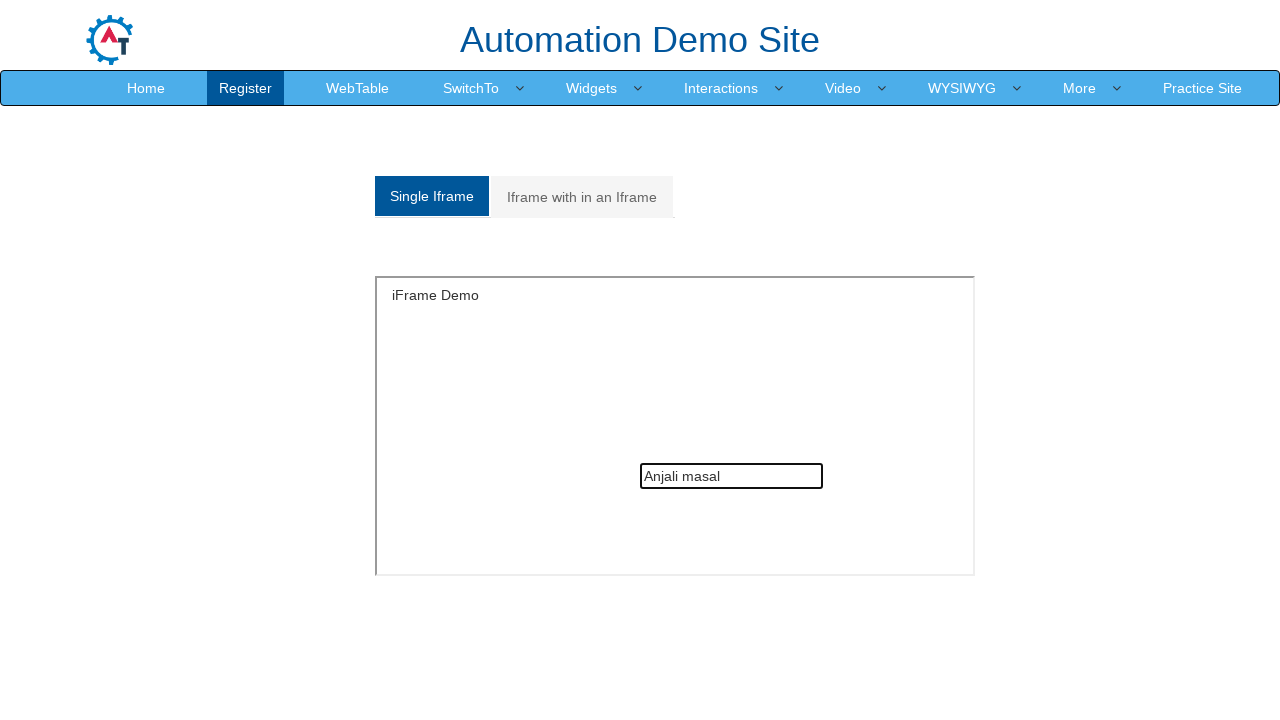

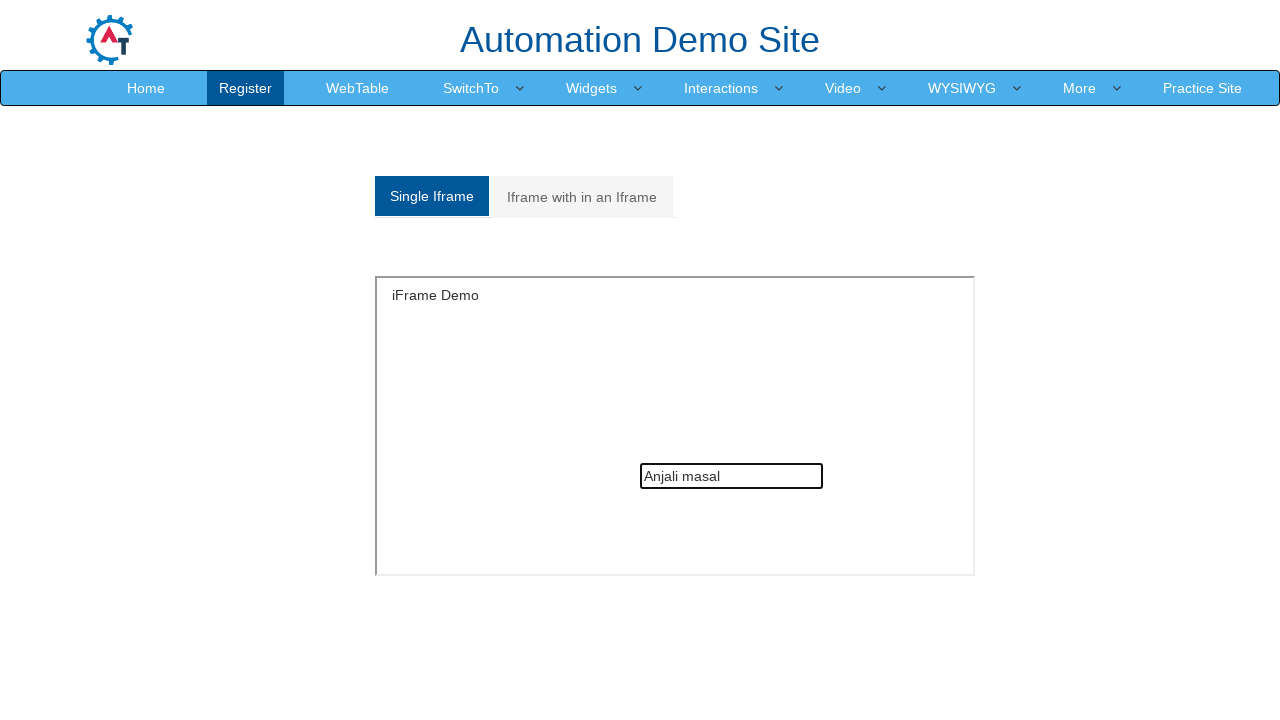